Navigates to the automationtalks.com homepage and verifies the page loads by checking the title

Starting URL: https://automationtalks.com/

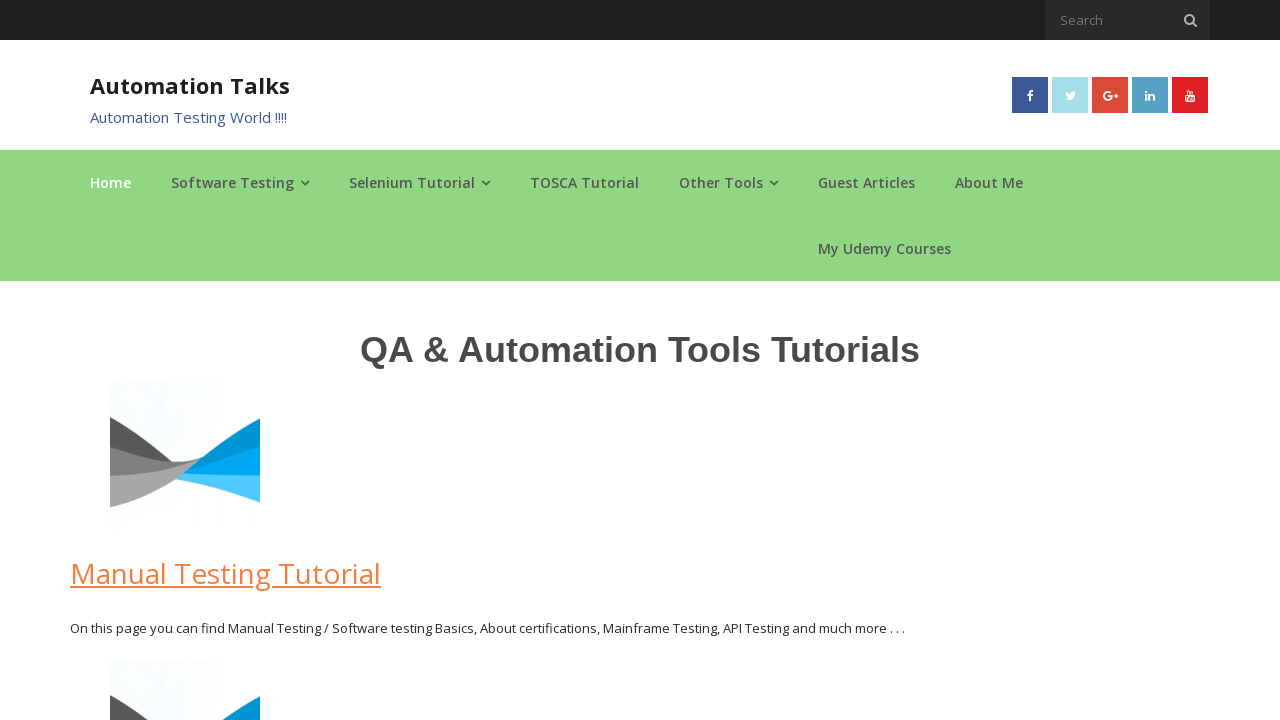

Navigated to automationtalks.com homepage
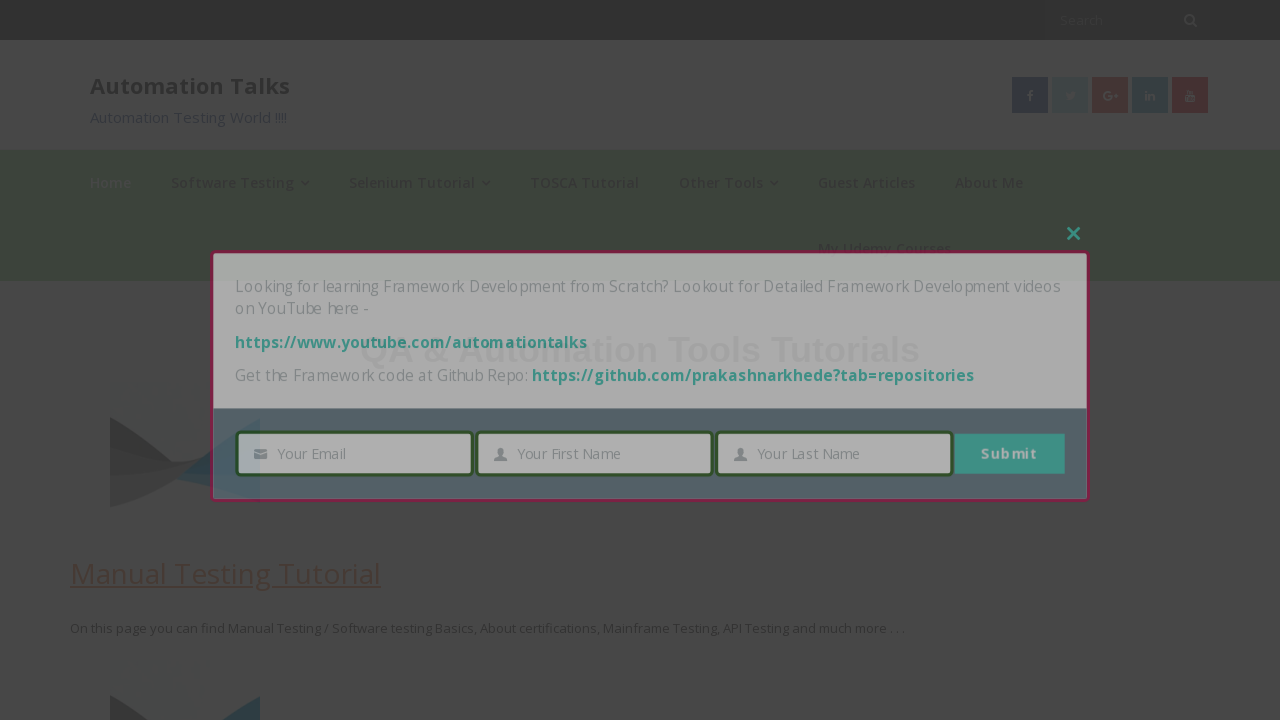

Page loaded with domcontentloaded state
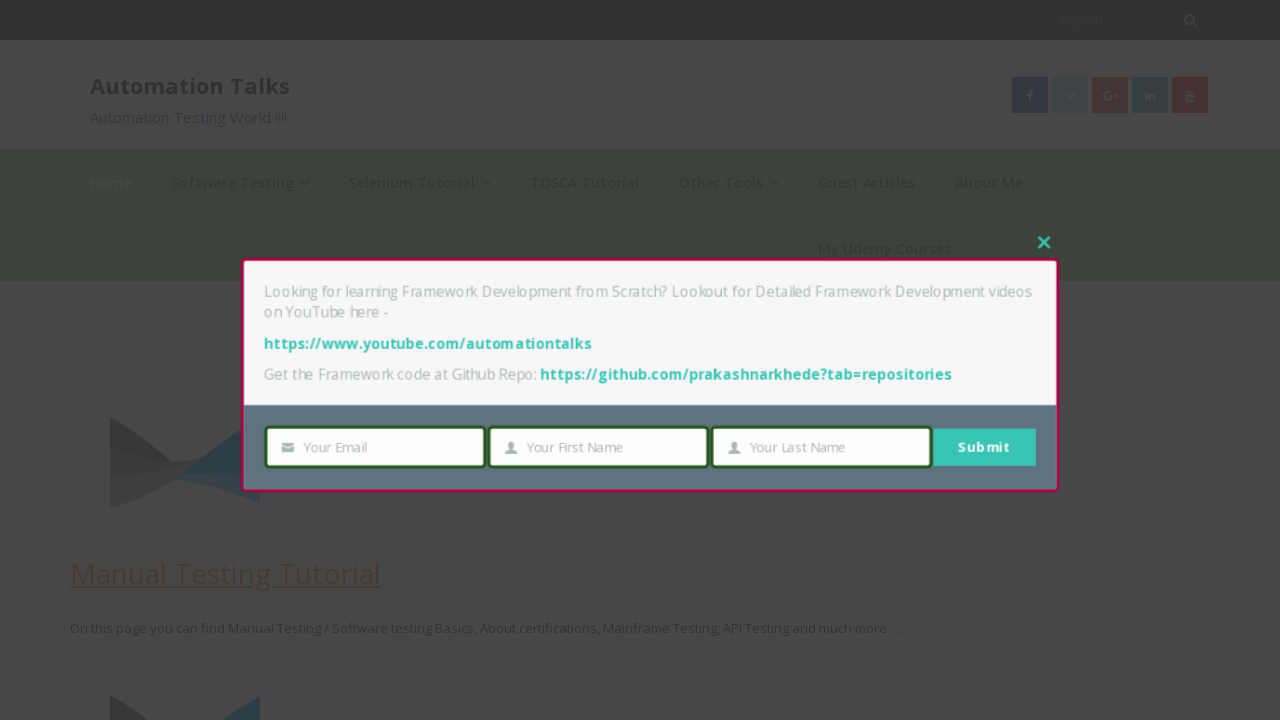

Retrieved page title: AutomationTalks - Learn Automation Testing
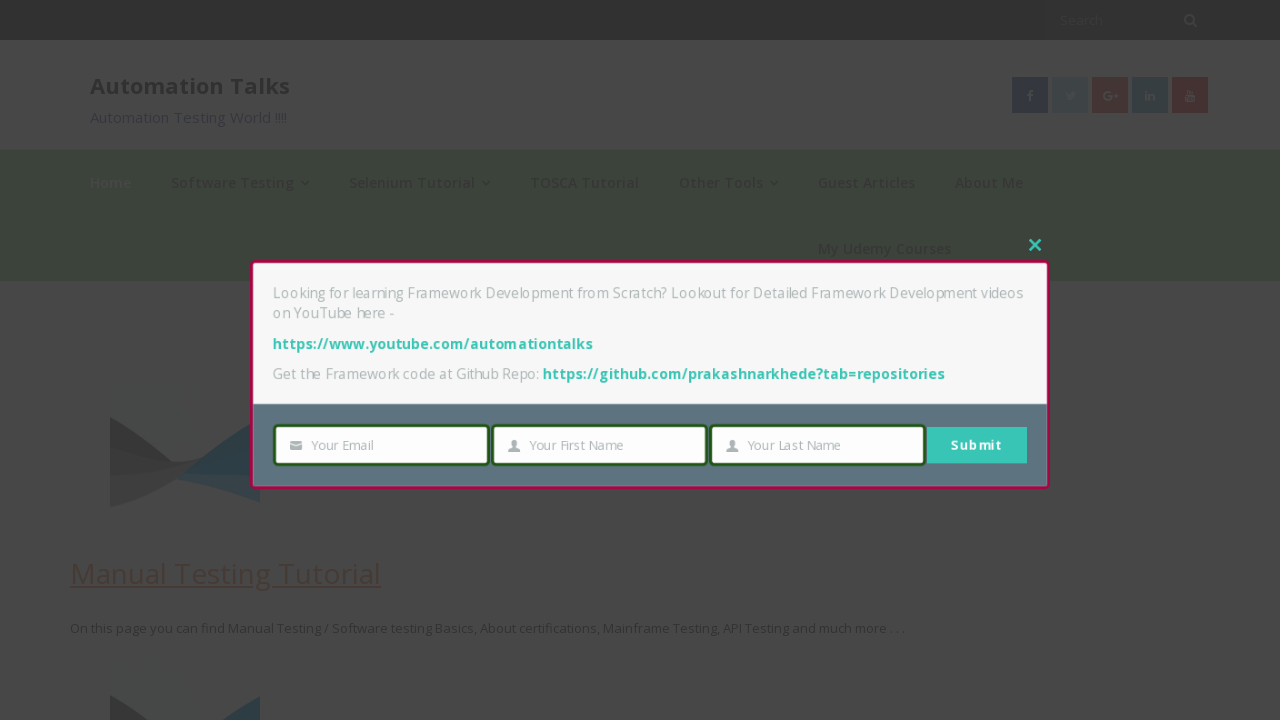

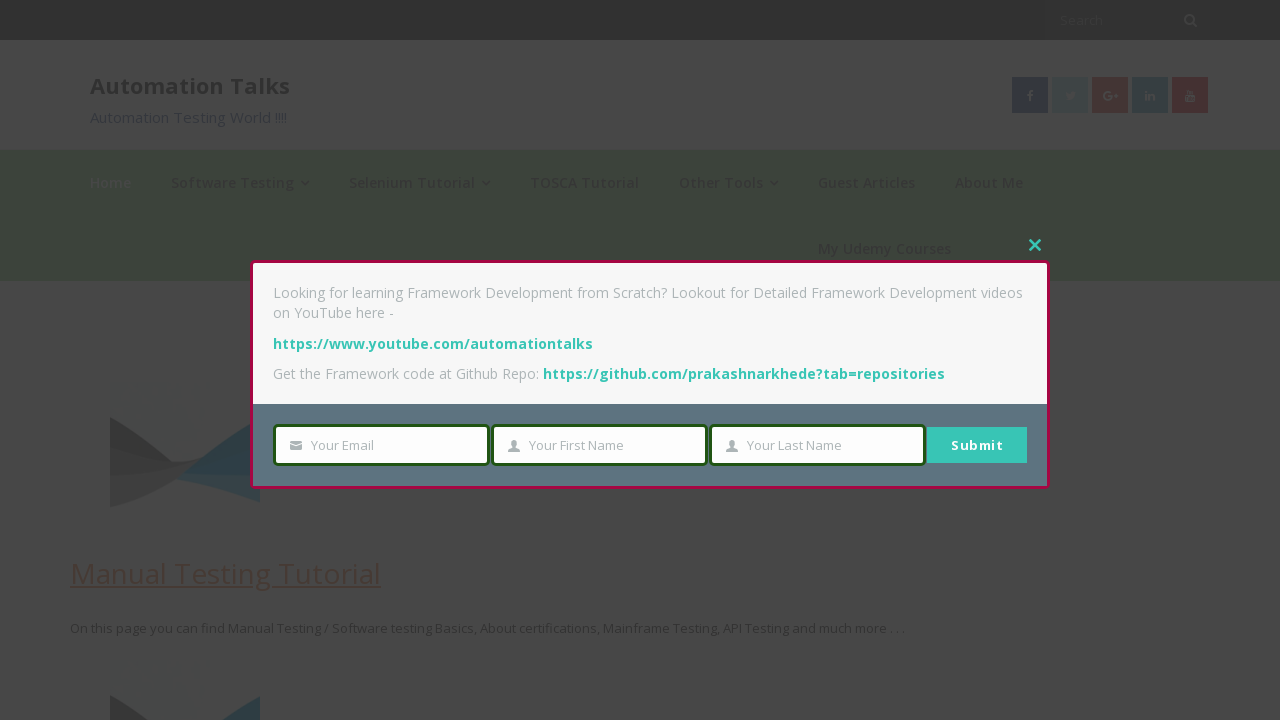